Navigates to a football statistics website and clicks the "All matches" button to display match data

Starting URL: https://www.adamchoi.co.uk/overs/detailed

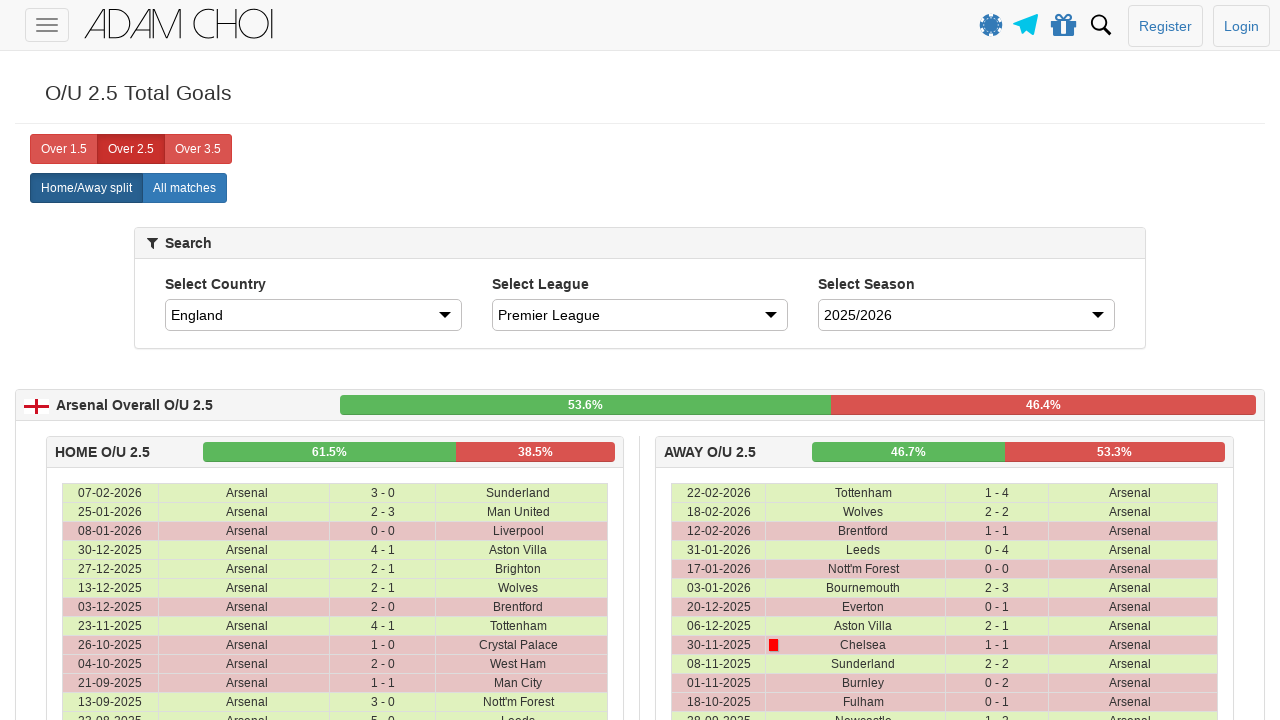

Navigated to football statistics website
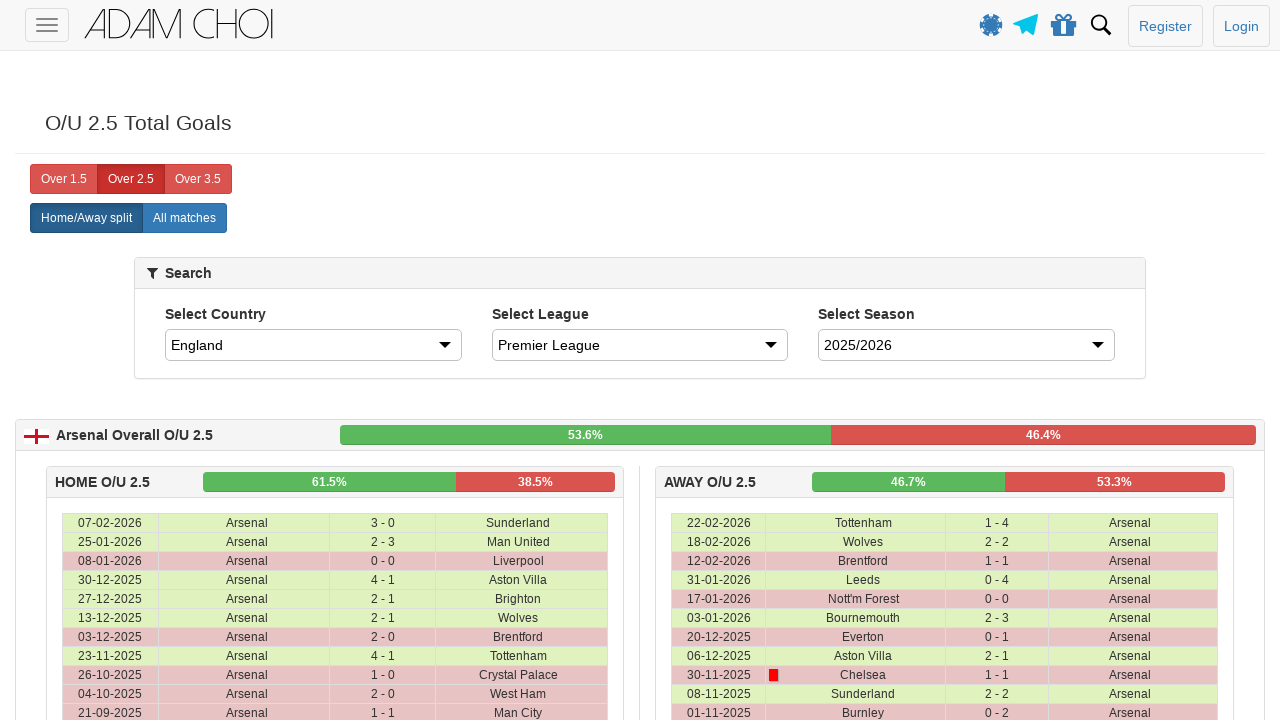

Clicked 'All matches' button to display match data at (184, 218) on xpath=//label[@analytics-event="All matches"]
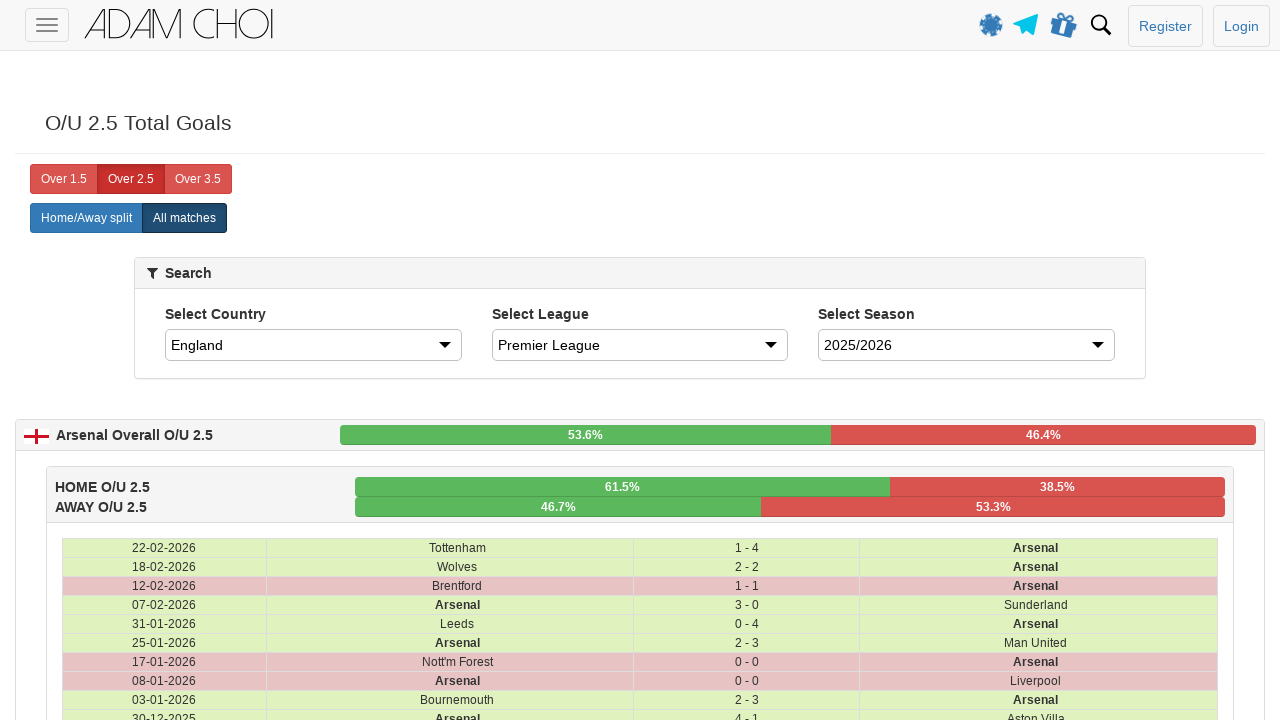

Match data table loaded successfully
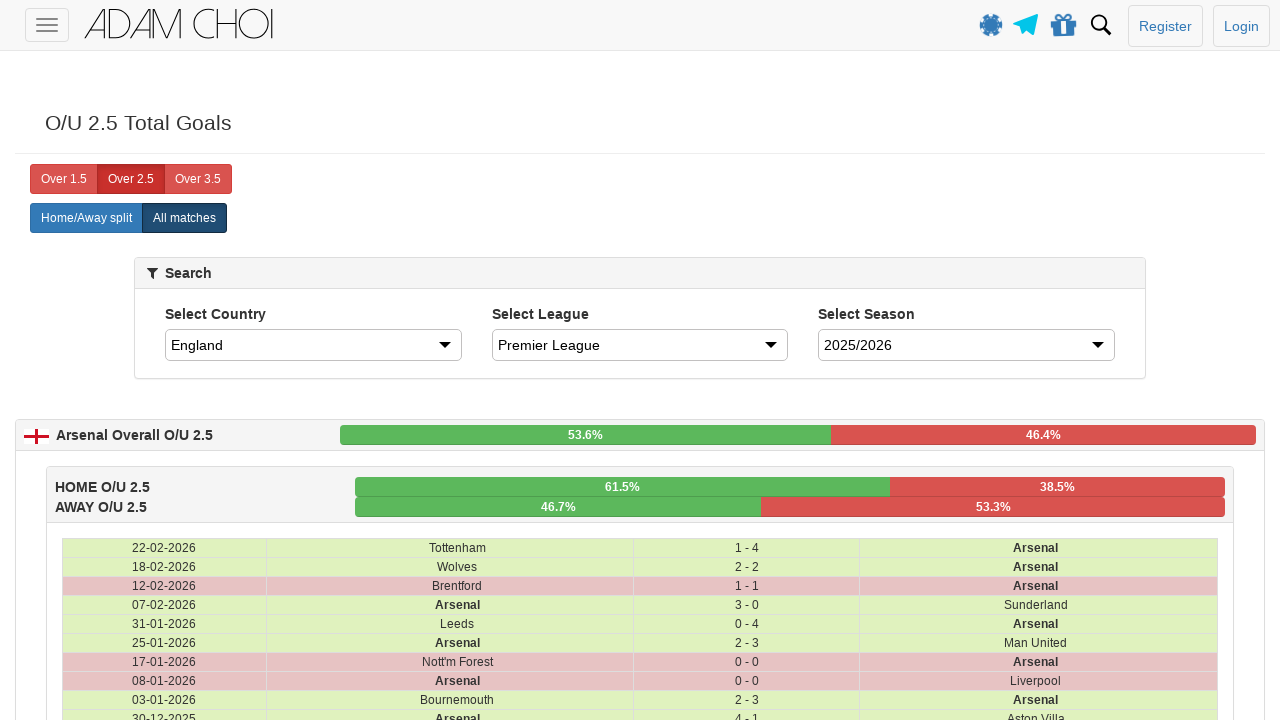

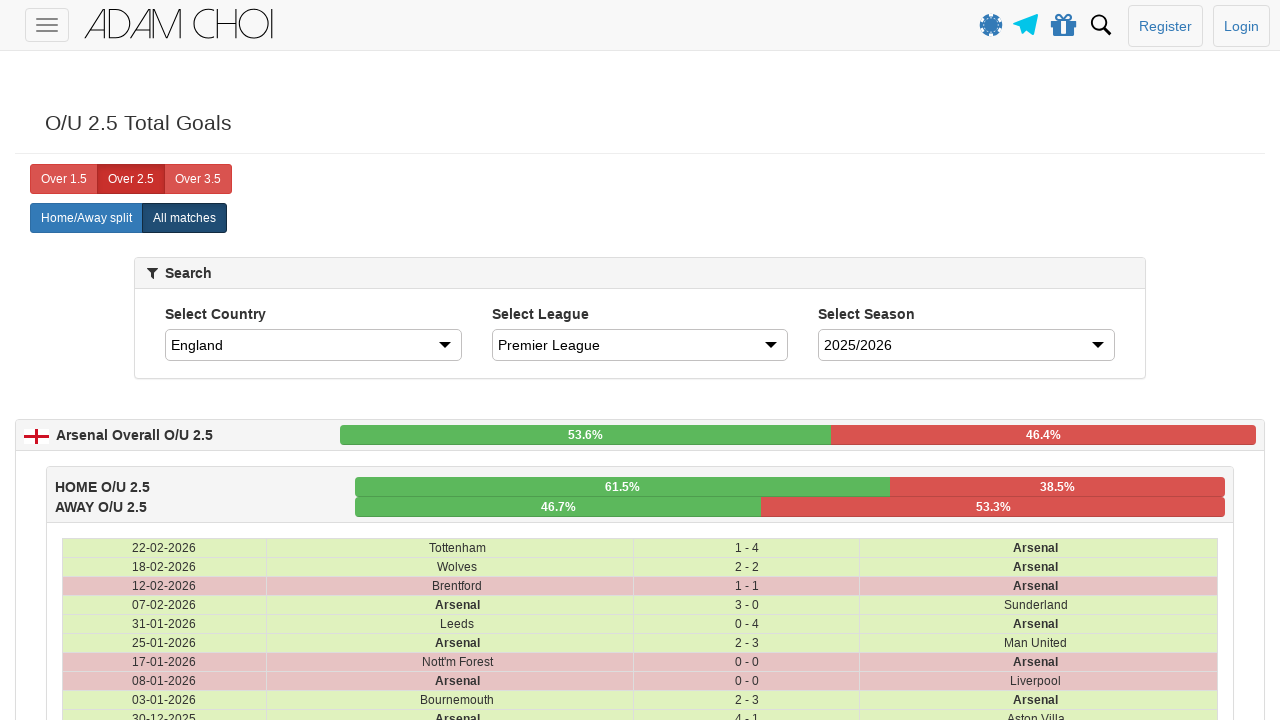